Tests navigation through calculator.net by clicking BMI and Weight links, then tests browser navigation controls (back, forward, refresh)

Starting URL: https://www.calculator.net/calorie-calculator.html

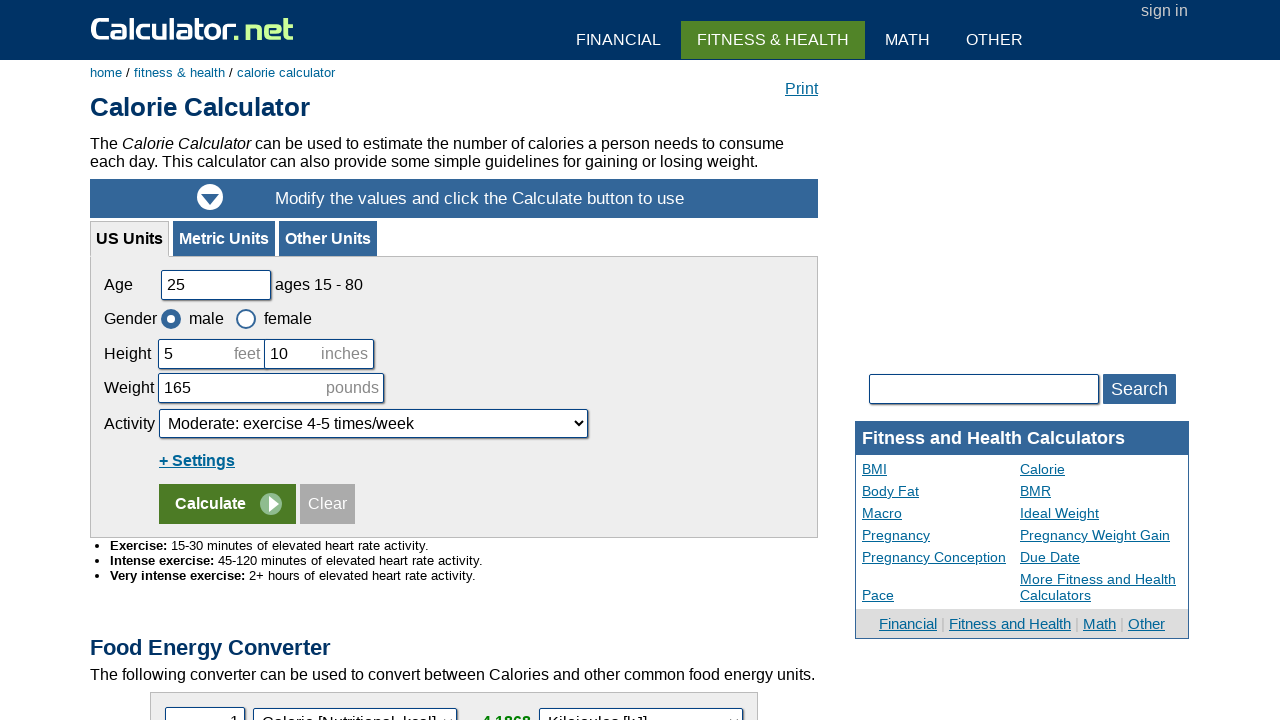

Clicked BMI link to navigate to BMI calculator at (160, 360) on text=BMI
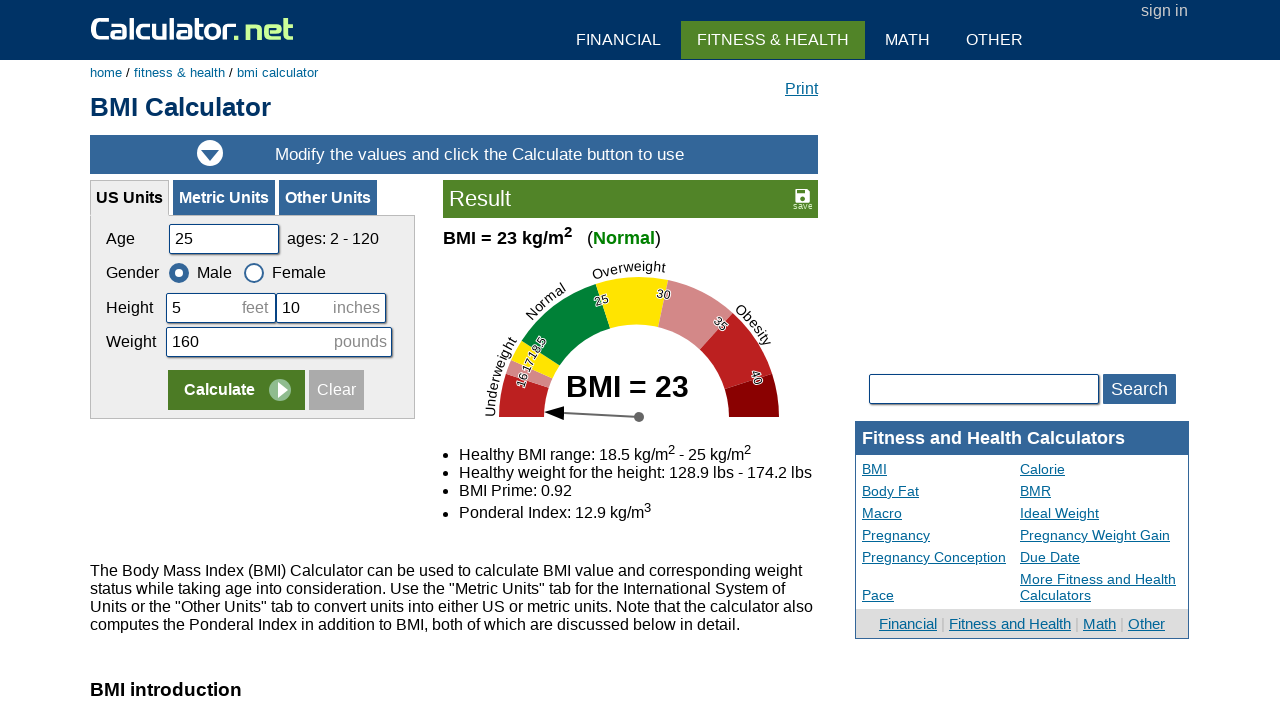

Clicked Weight link to navigate to Weight calculator at (134, 342) on text=Weight
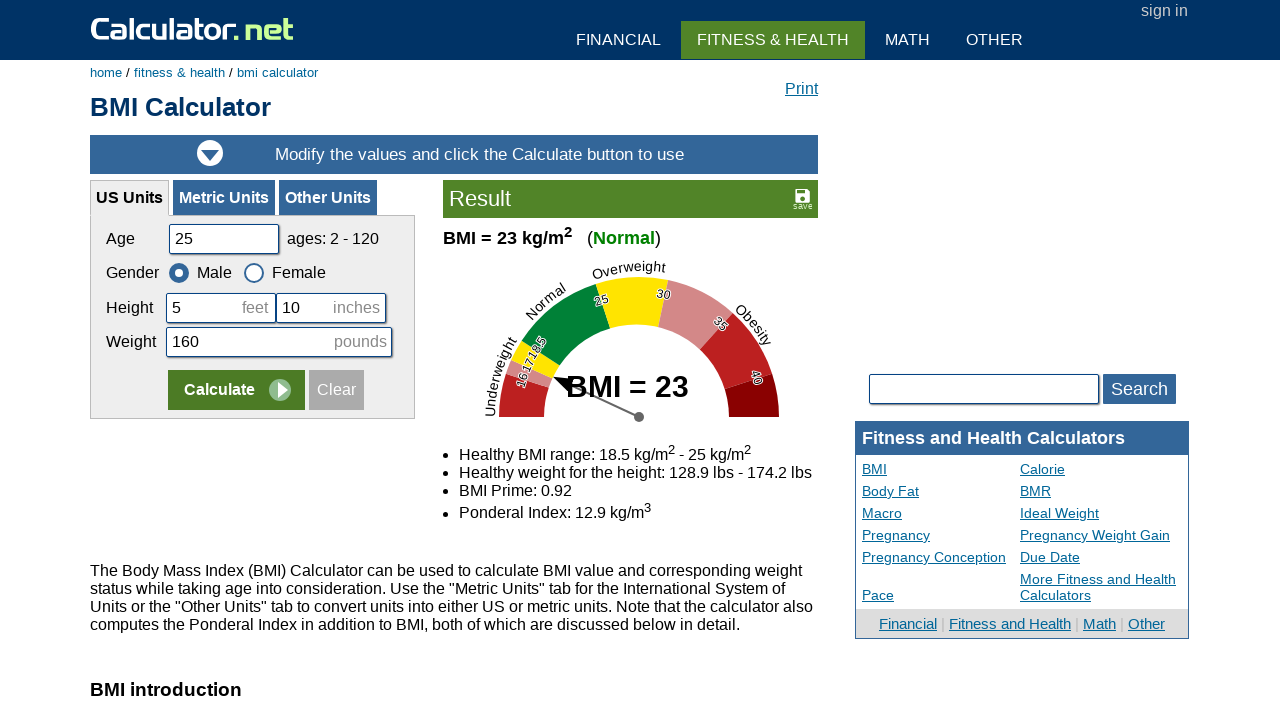

Navigated back to previous page using browser back button
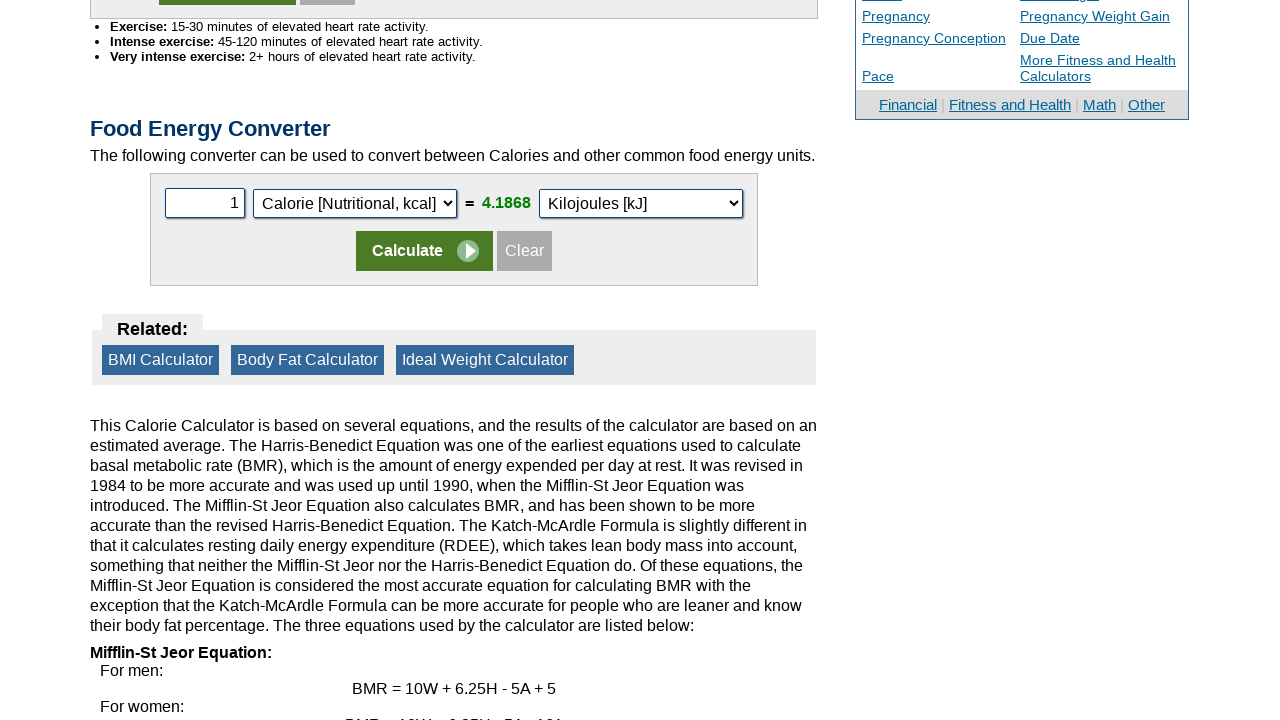

Navigated forward using browser forward button
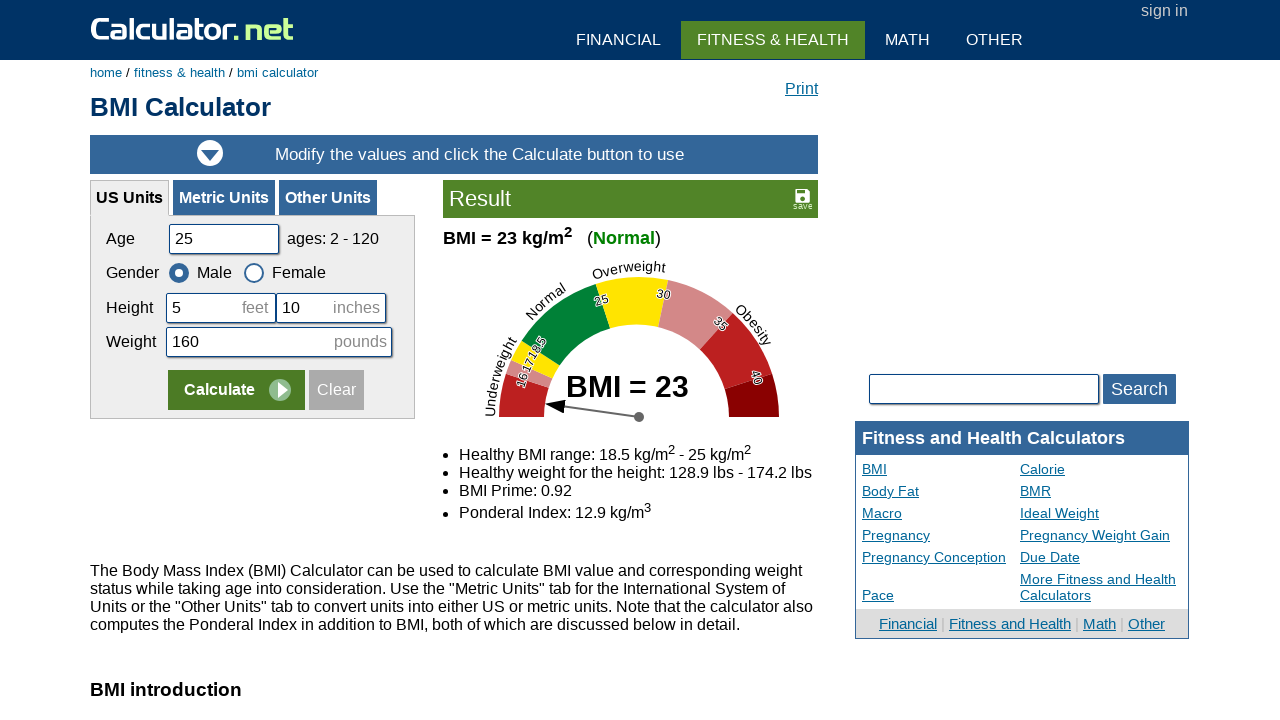

Refreshed the current page
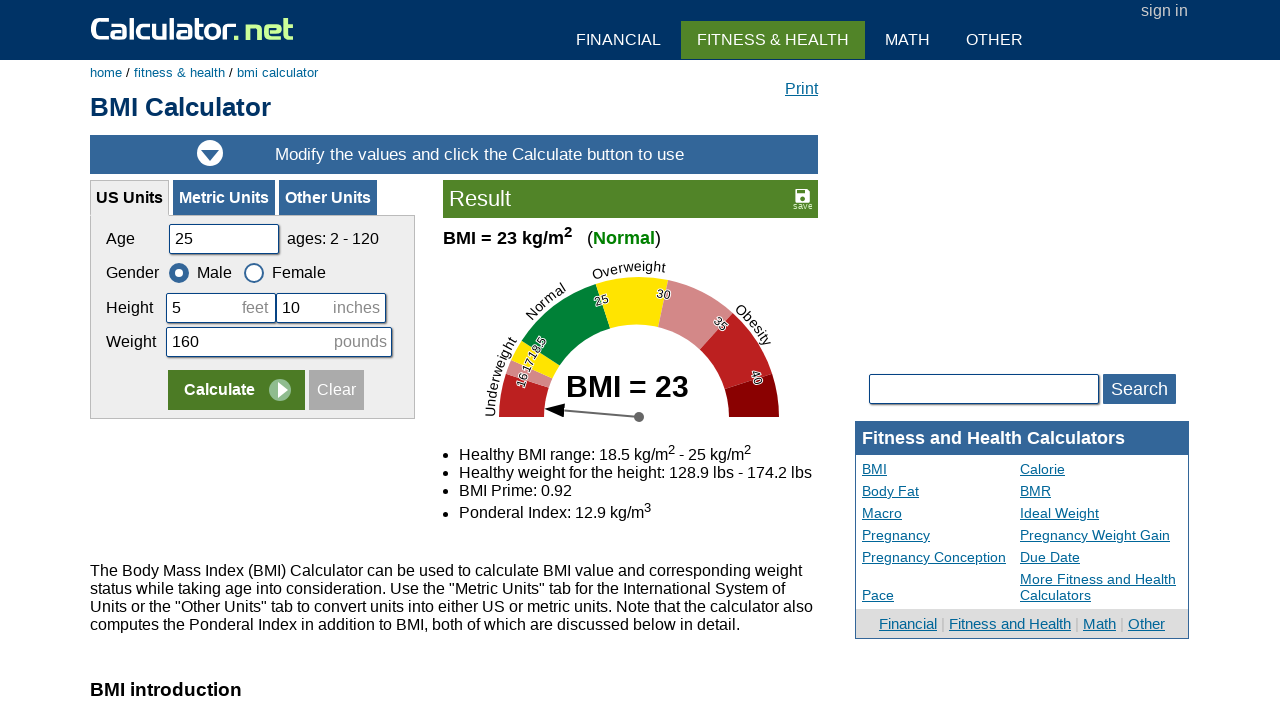

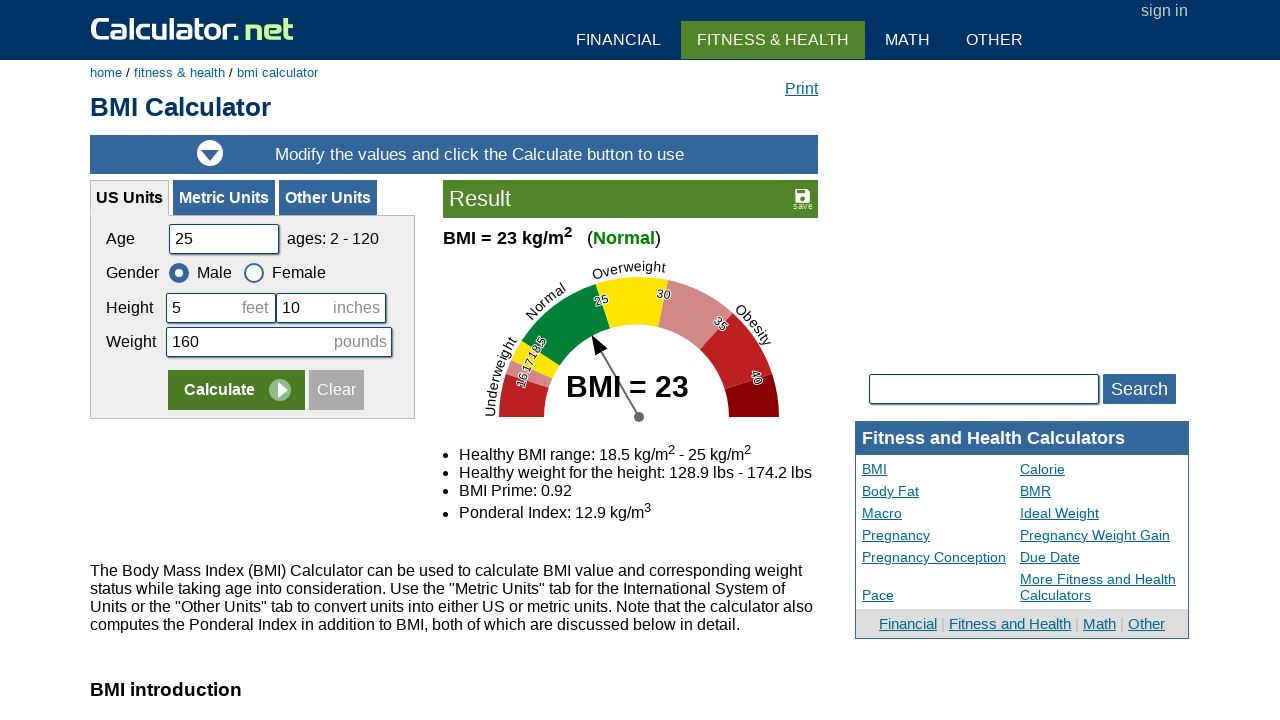